Tests slider interaction on jQuery UI demo page by switching to the demo iframe and performing mouse drag actions on the slider element

Starting URL: https://jqueryui.com/slider/

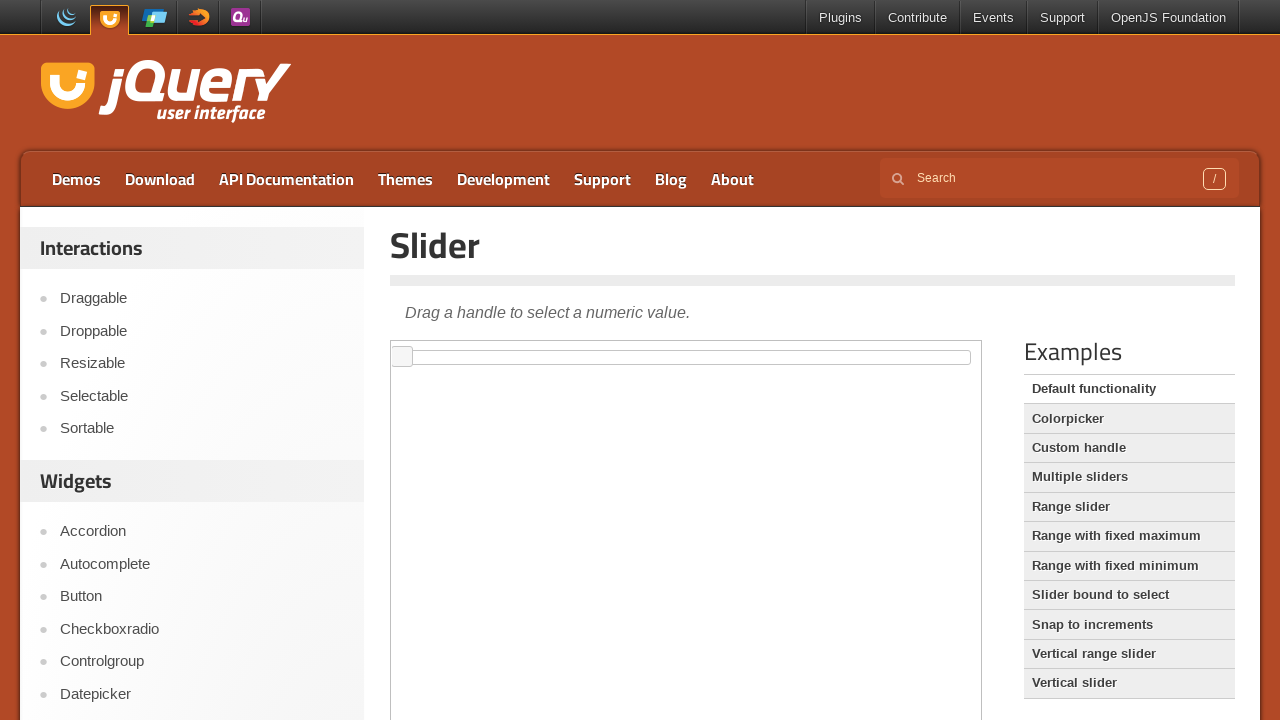

Located the demo iframe on the page
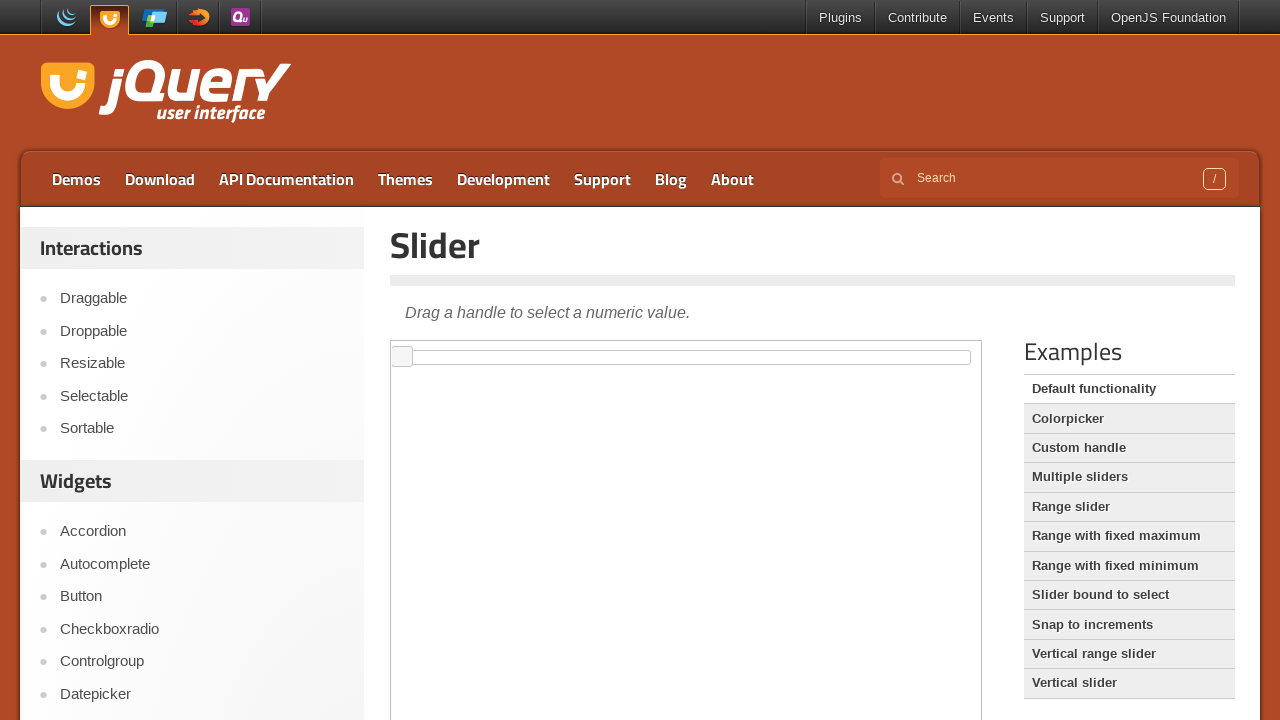

Located the slider element within the iframe
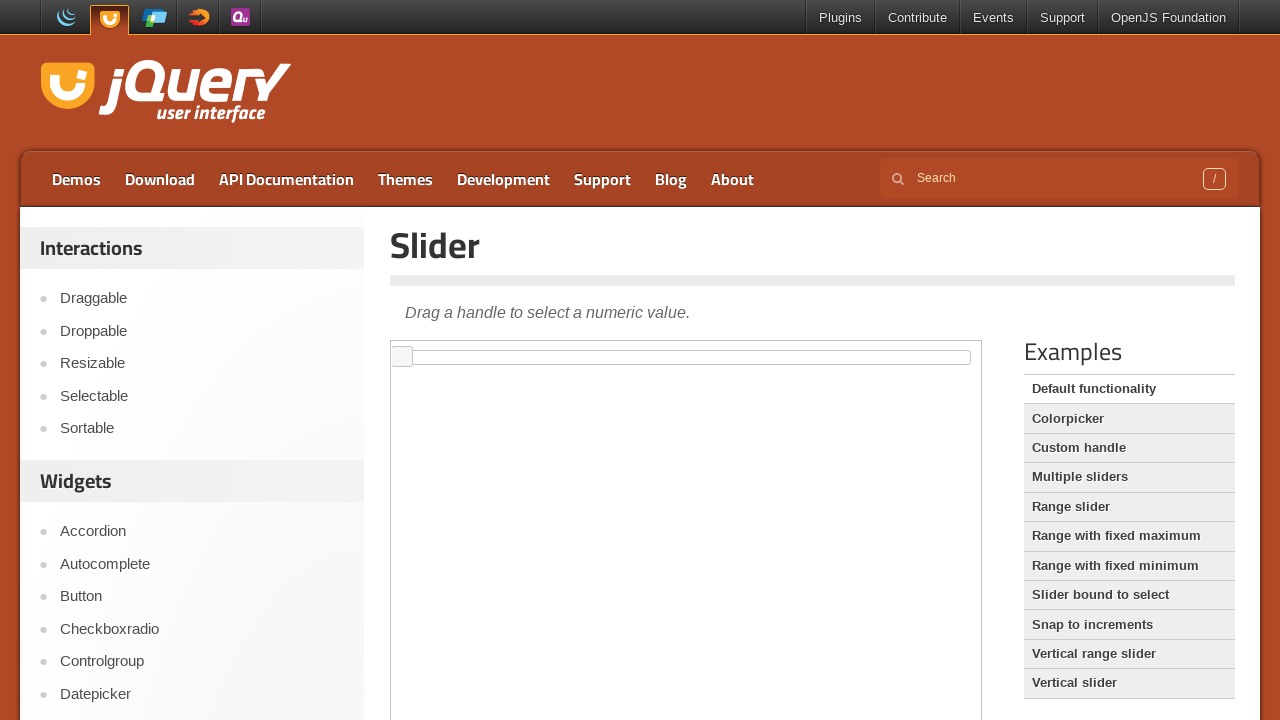

Slider element became visible and ready
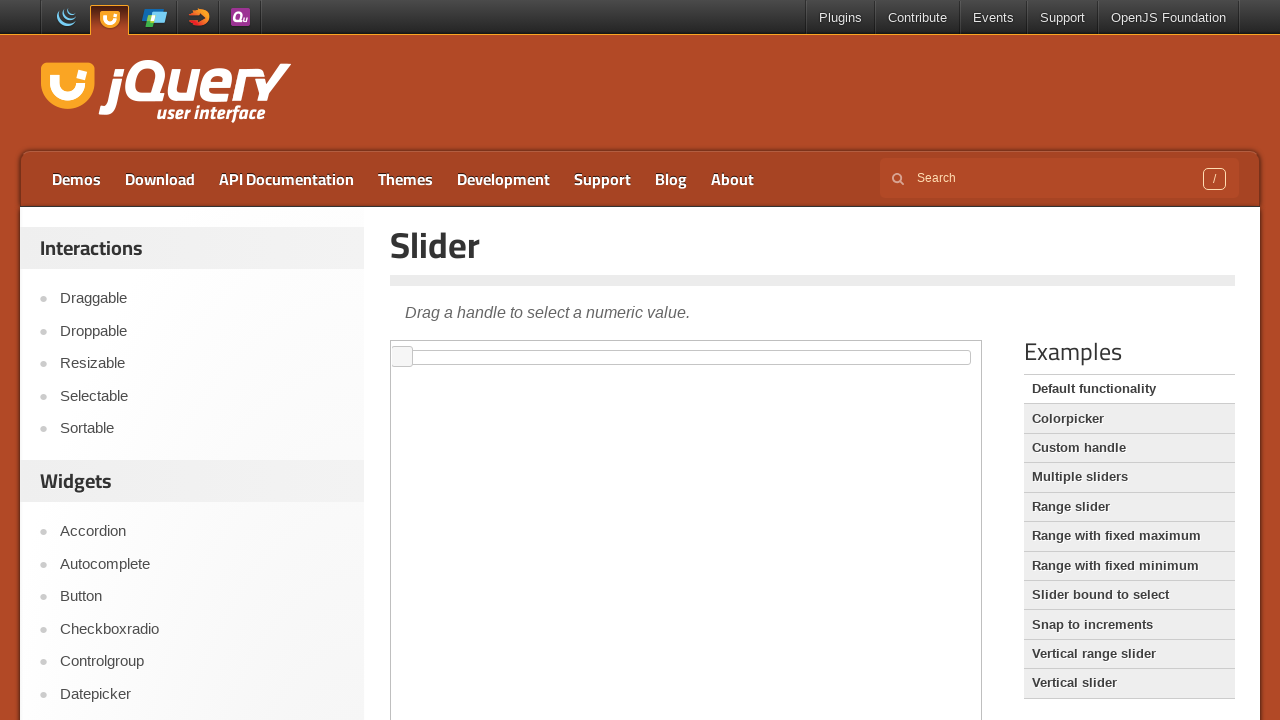

Located the slider handle element
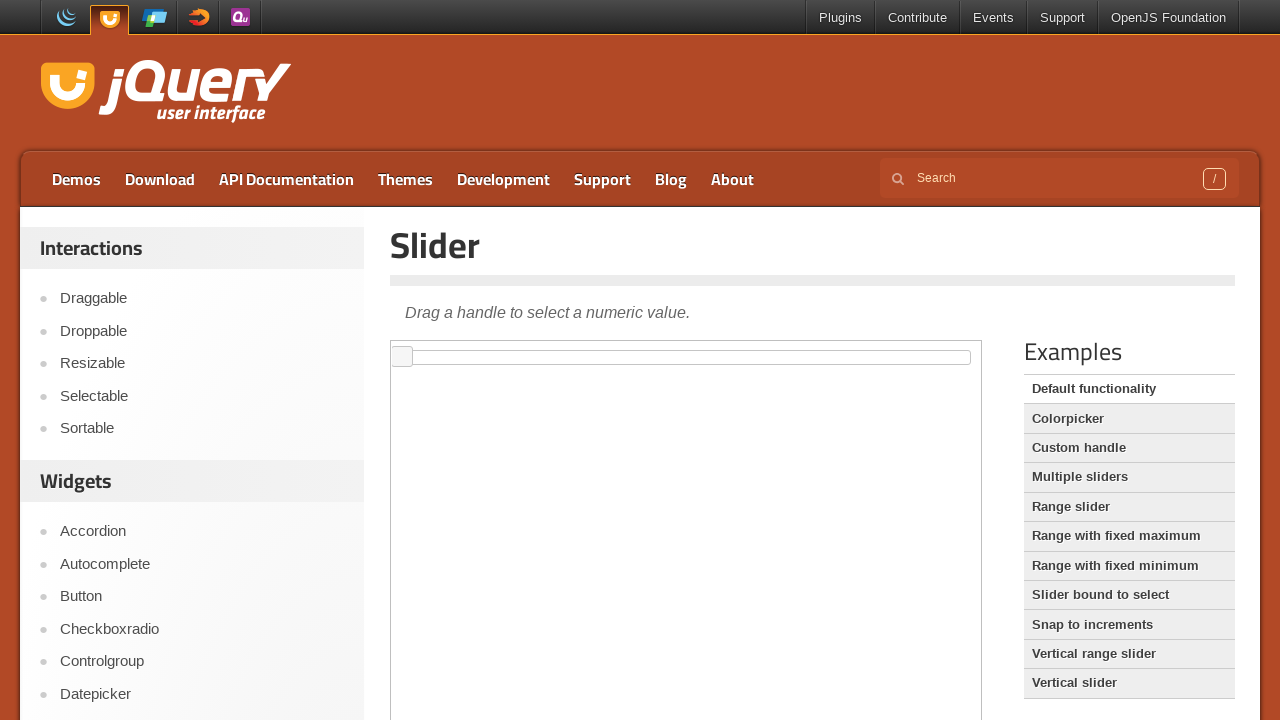

Retrieved the bounding box coordinates of the slider
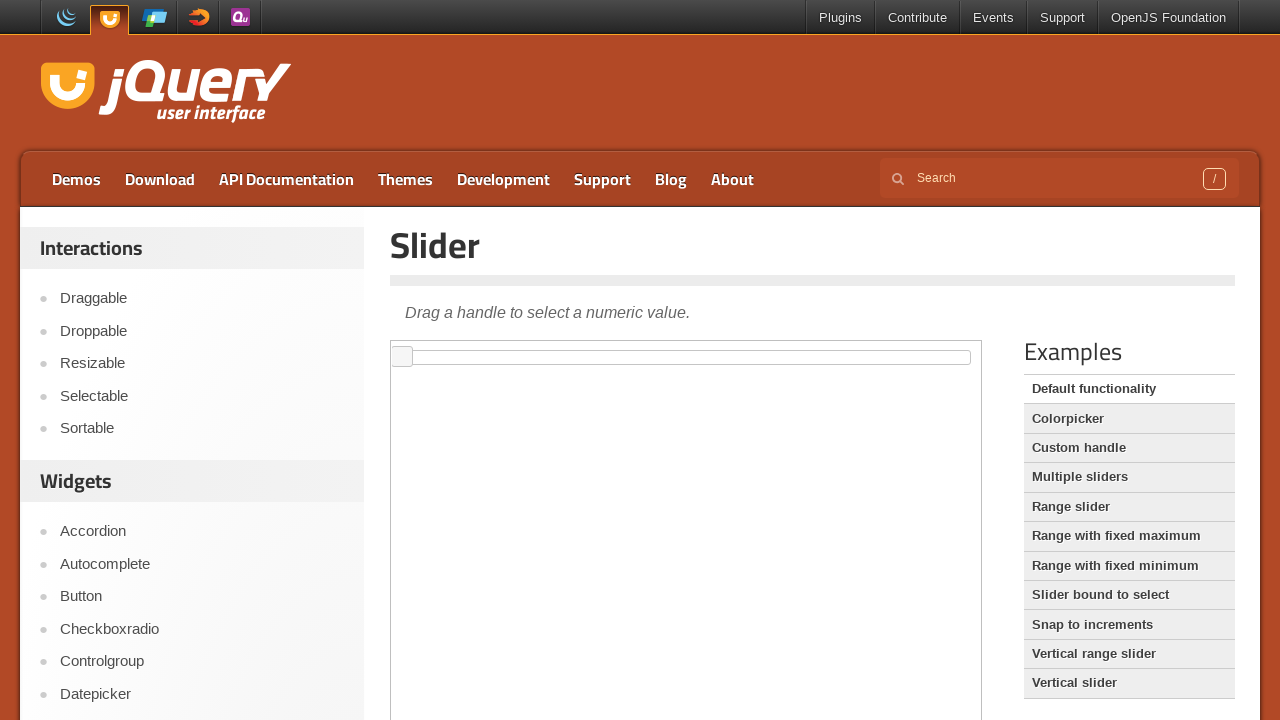

Clicked on the slider at 50 pixels from the left to move it at (450, 357)
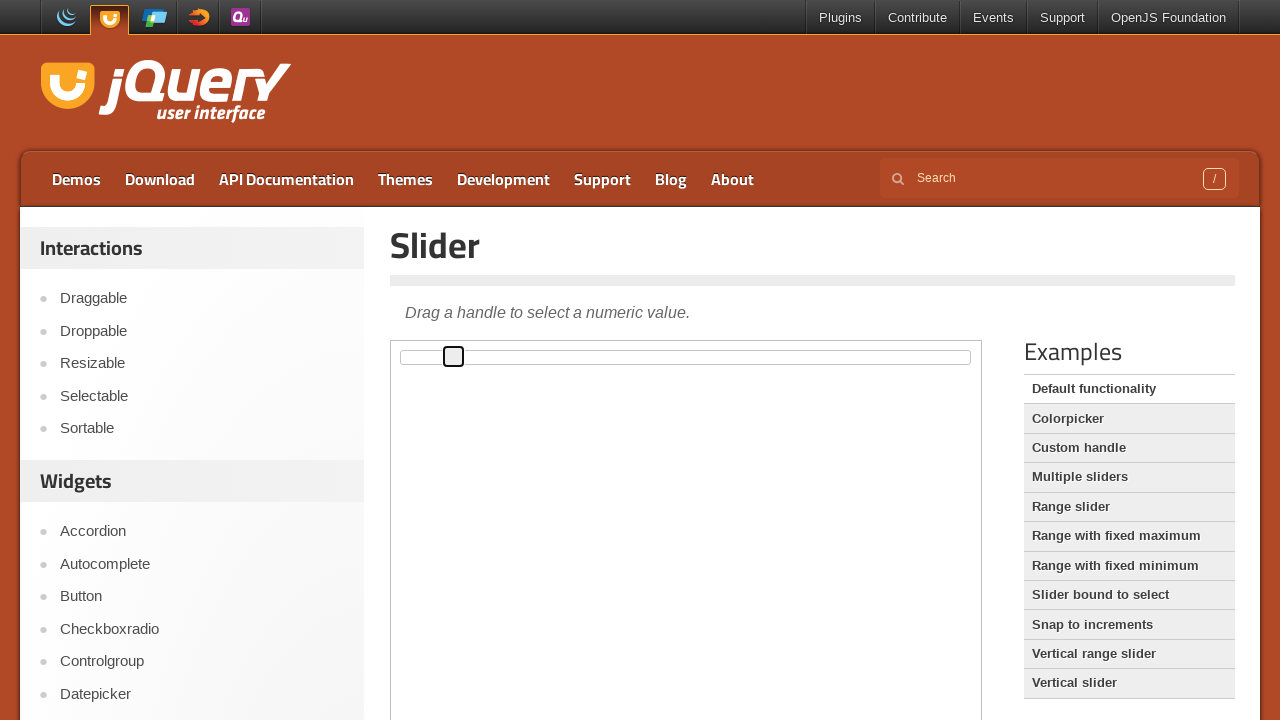

Right-clicked on the slider to open context menu at (450, 357)
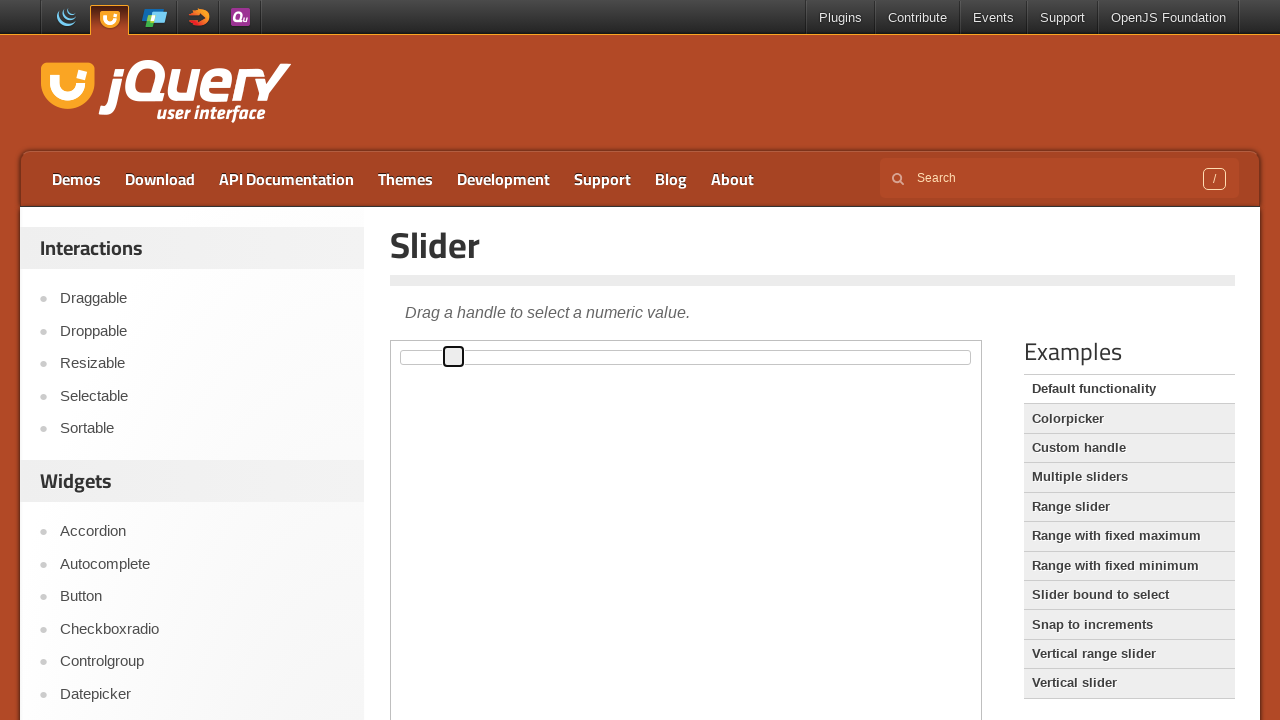

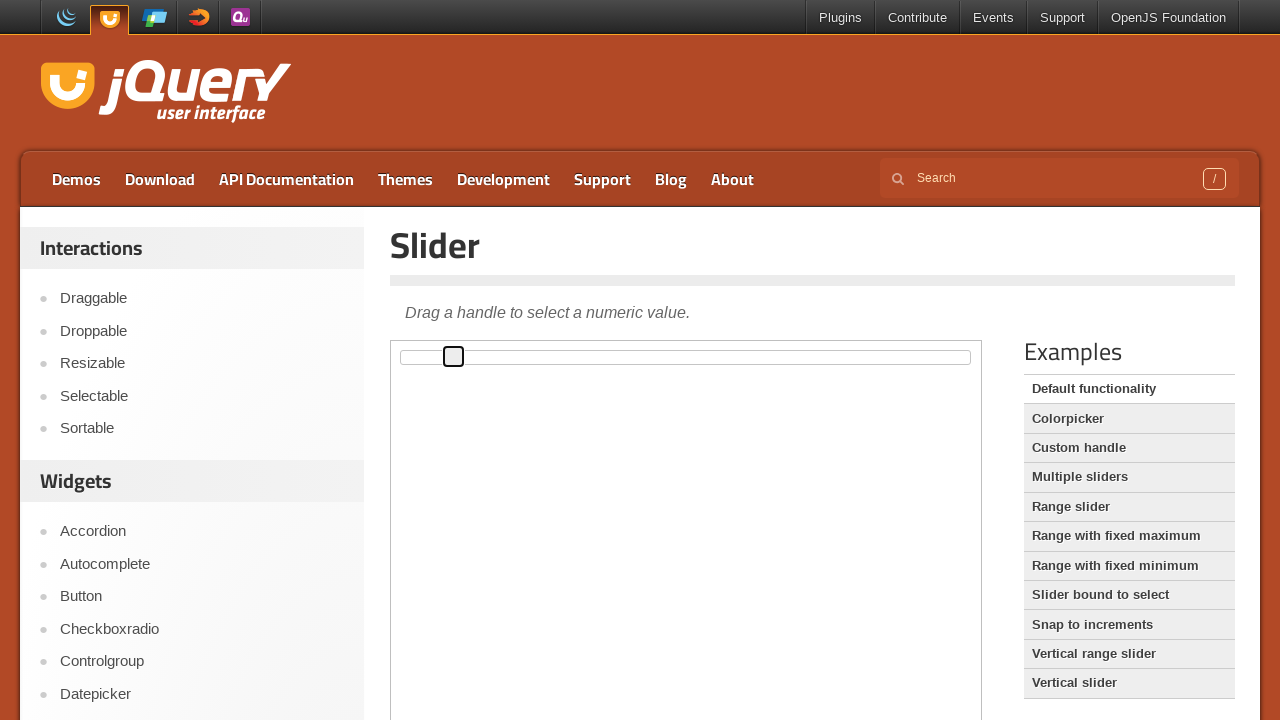